Tests dismissing a JavaScript confirm alert by clicking the JS Confirm button and canceling the confirmation dialog

Starting URL: https://the-internet.herokuapp.com/javascript_alerts

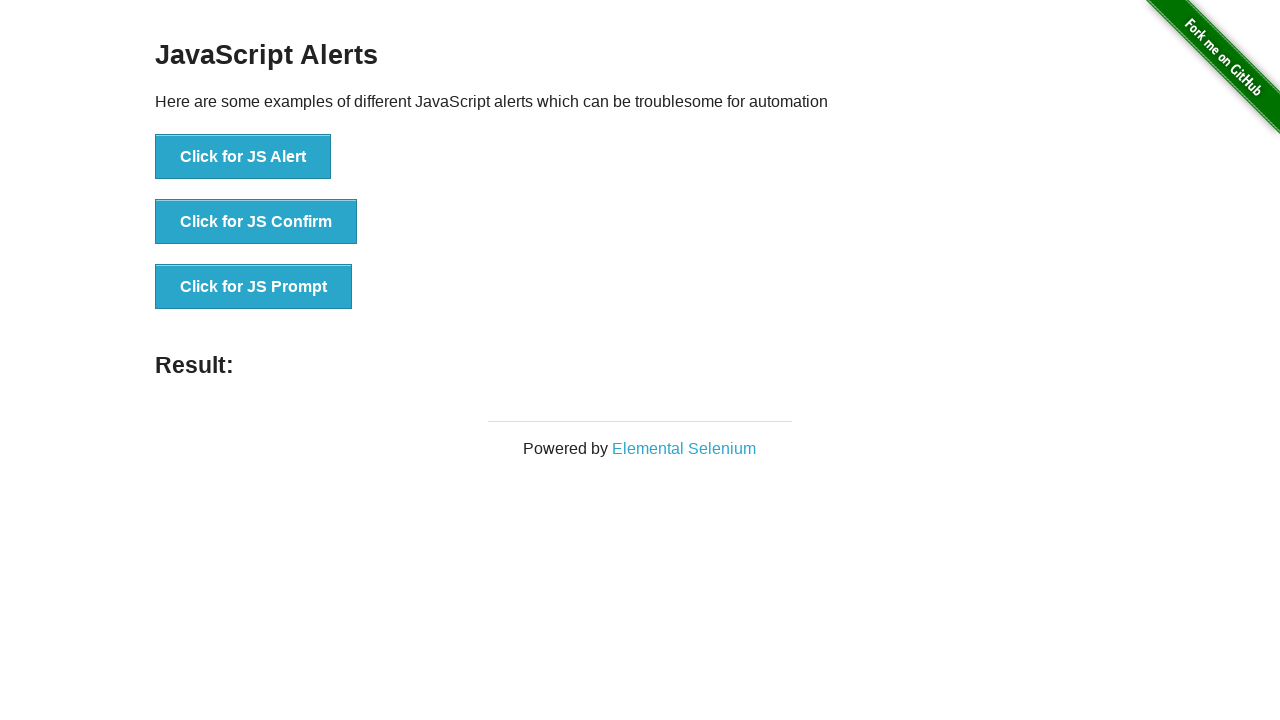

Set up dialog handler to automatically dismiss alerts
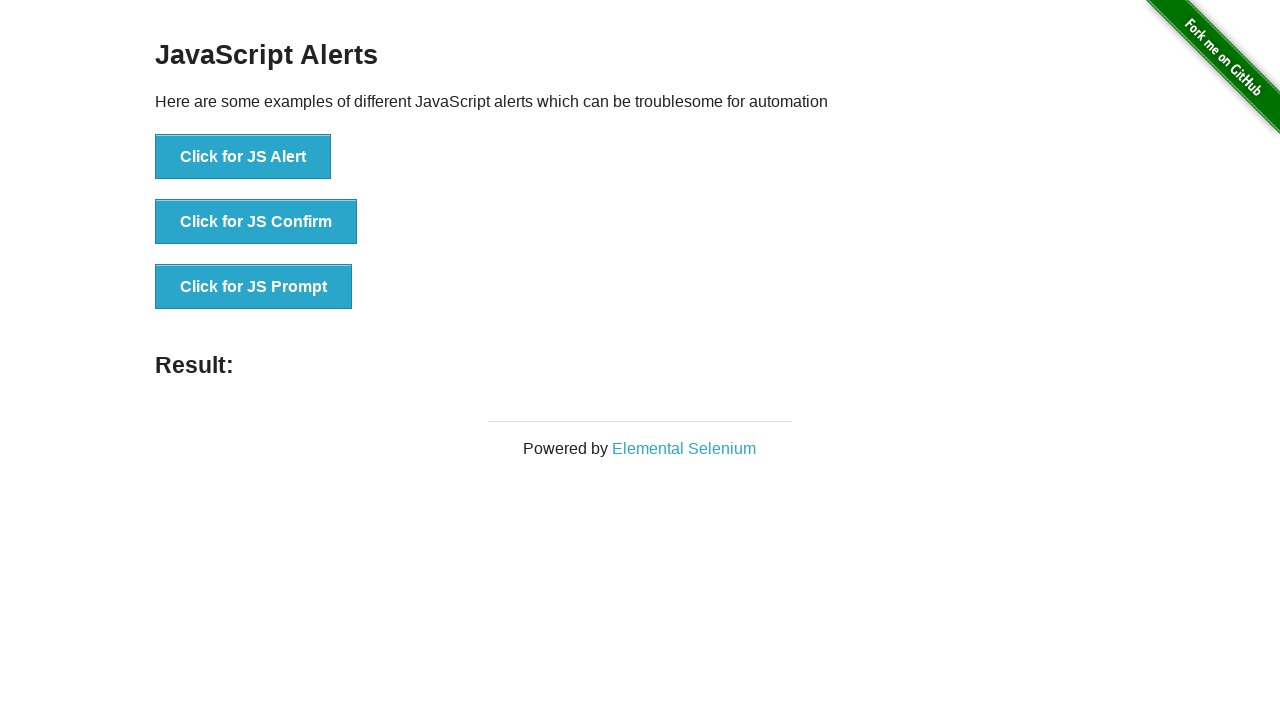

Clicked the JS Confirm button to trigger the confirmation dialog at (256, 222) on [onclick='jsConfirm()']
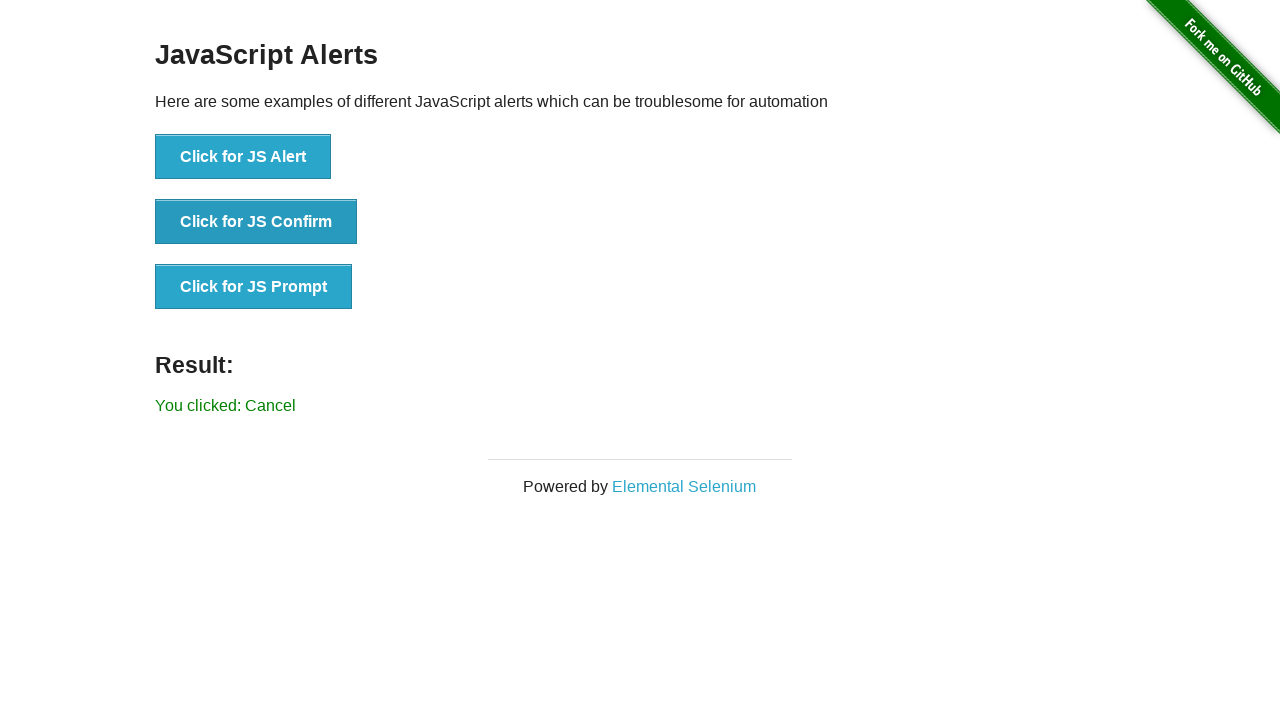

Waited for result text to appear after dismissing the confirm dialog
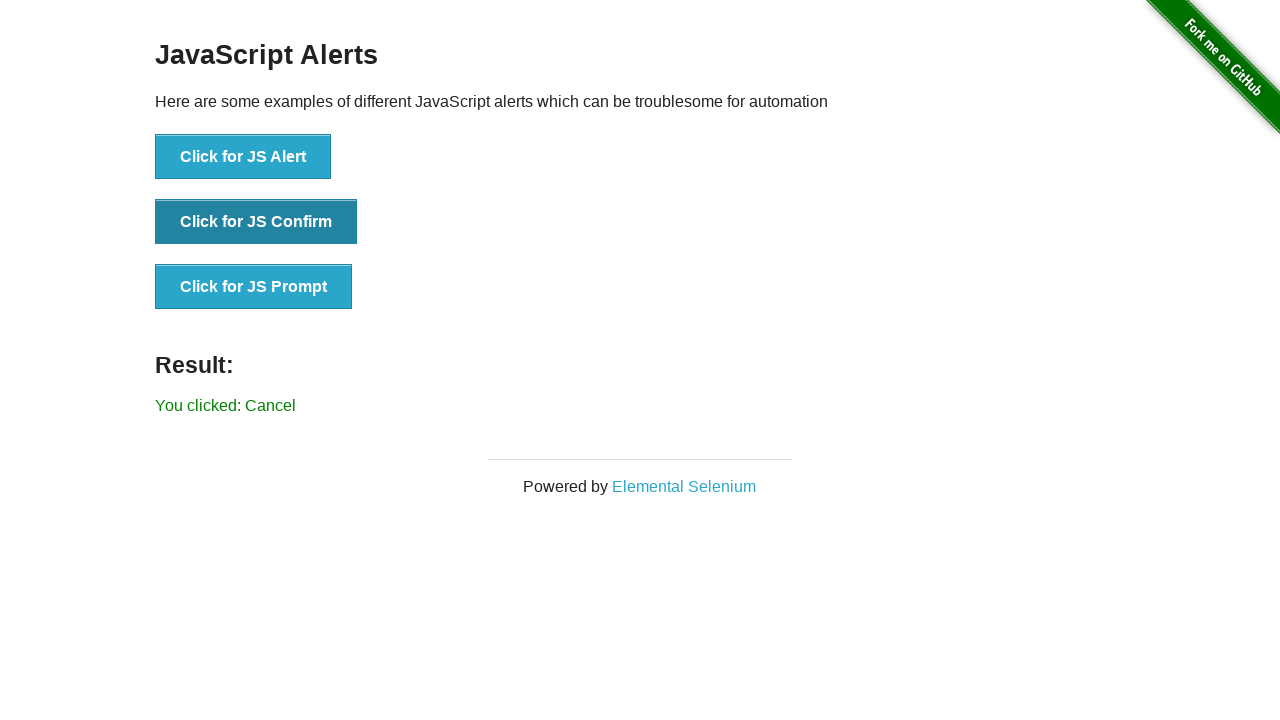

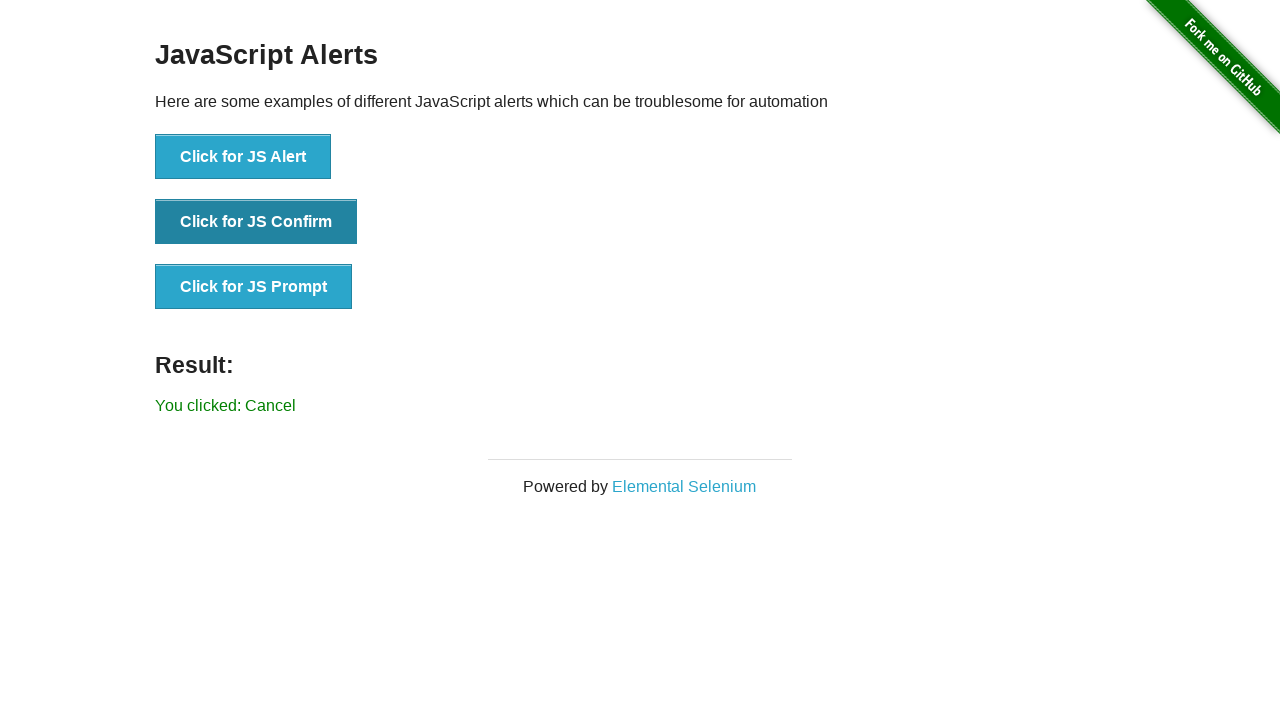